Tests radio button and checkbox functionality on a registration form by selecting and unselecting various options

Starting URL: https://demo.automationtesting.in/Register.html

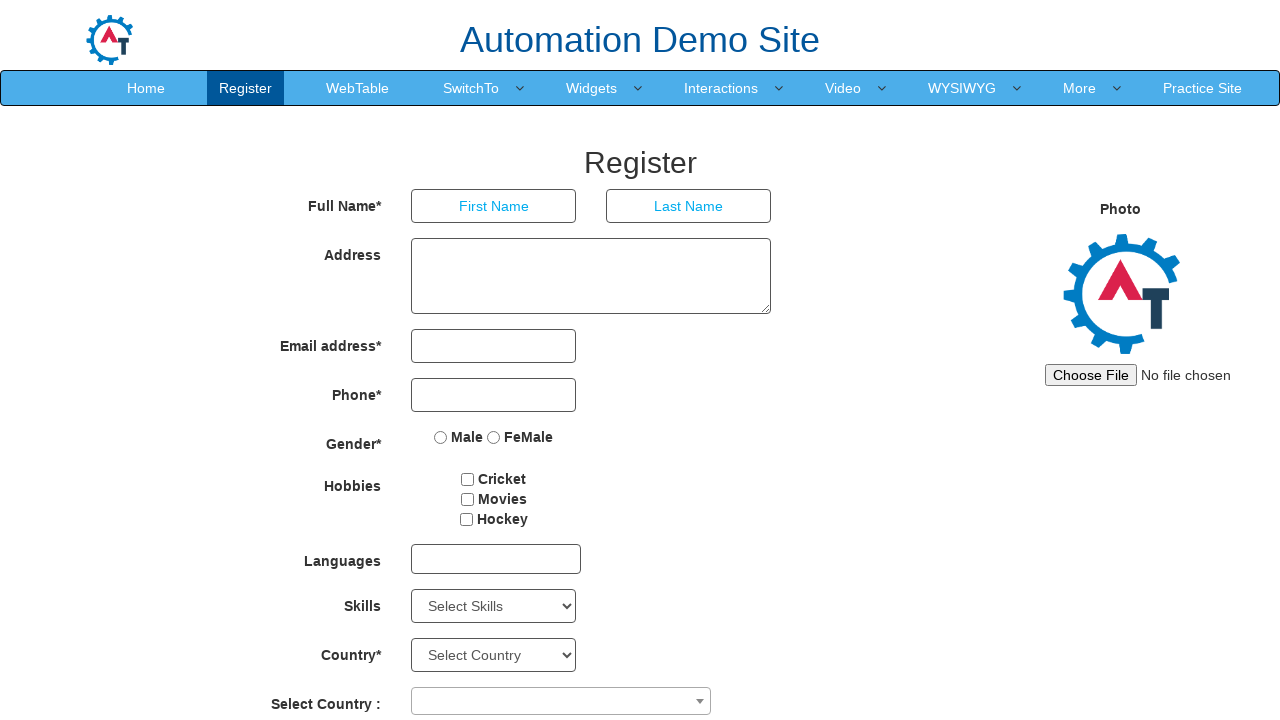

Selected Female radio button option at (494, 437) on input[name='radiooptions'][value='FeMale']
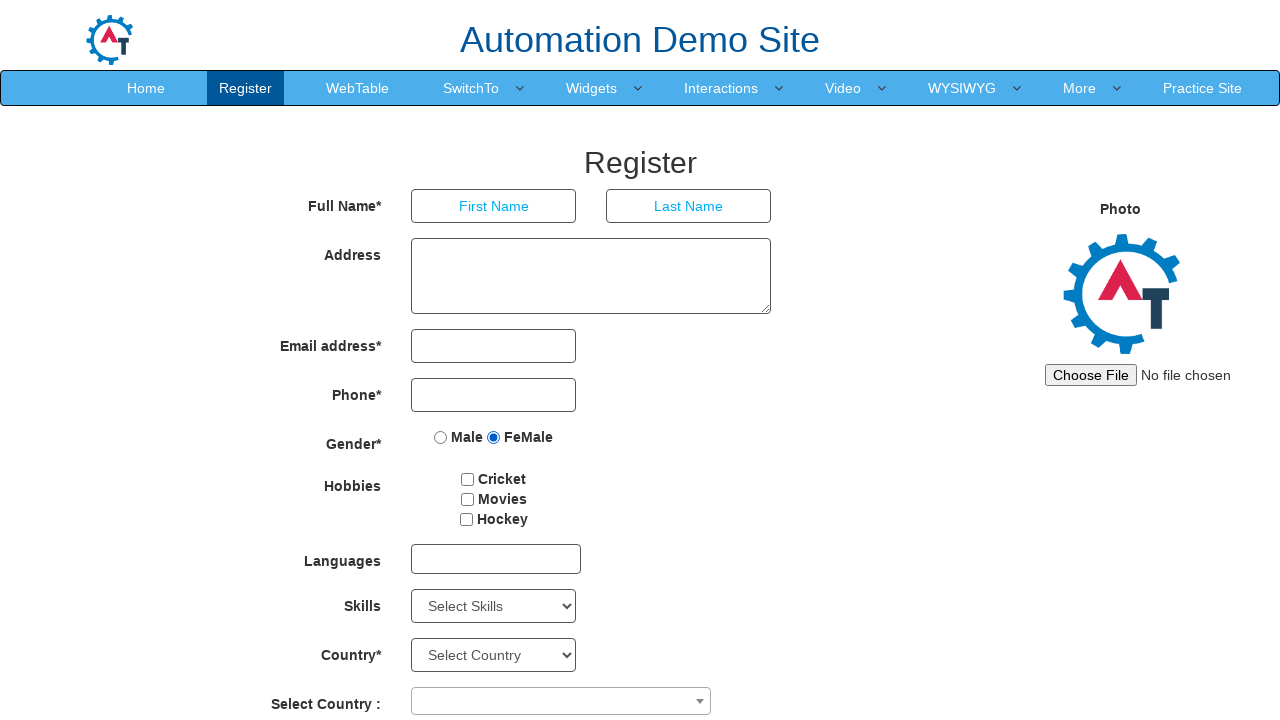

Selected checkbox3 at (466, 519) on #checkbox3
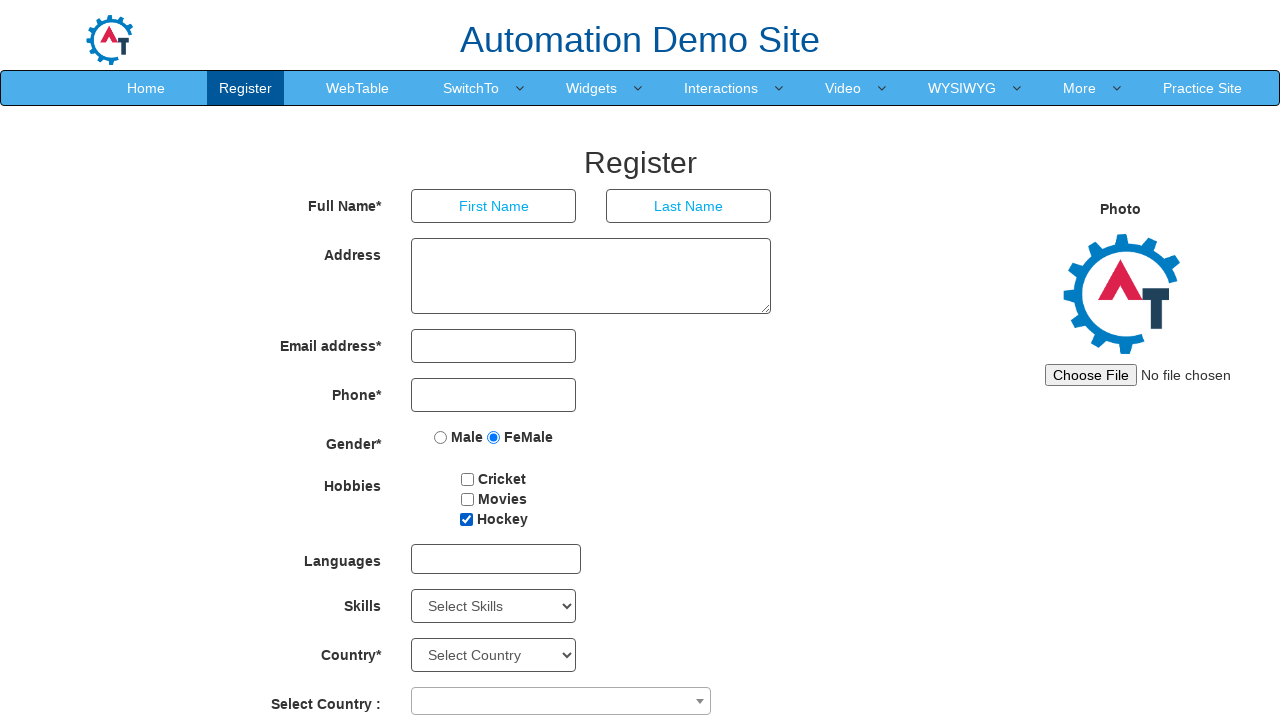

Selected checkbox1 at (468, 479) on #checkbox1
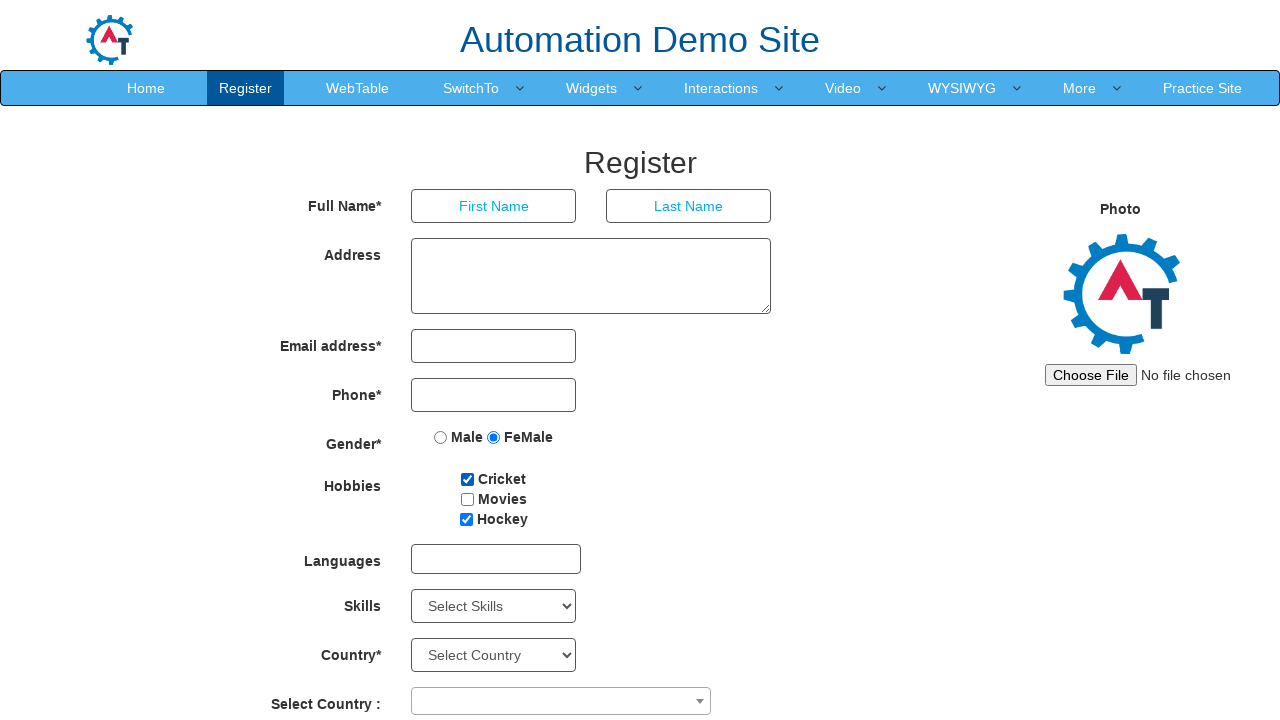

Unselected checkbox3 at (466, 519) on #checkbox3
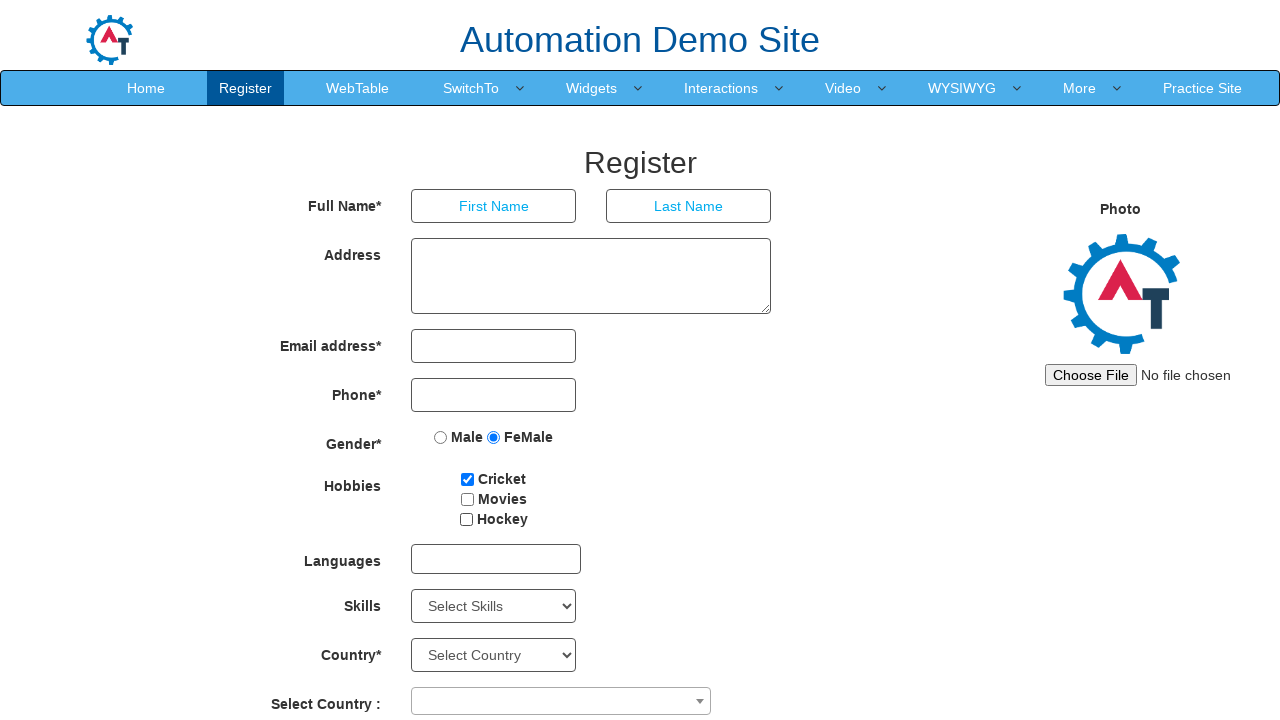

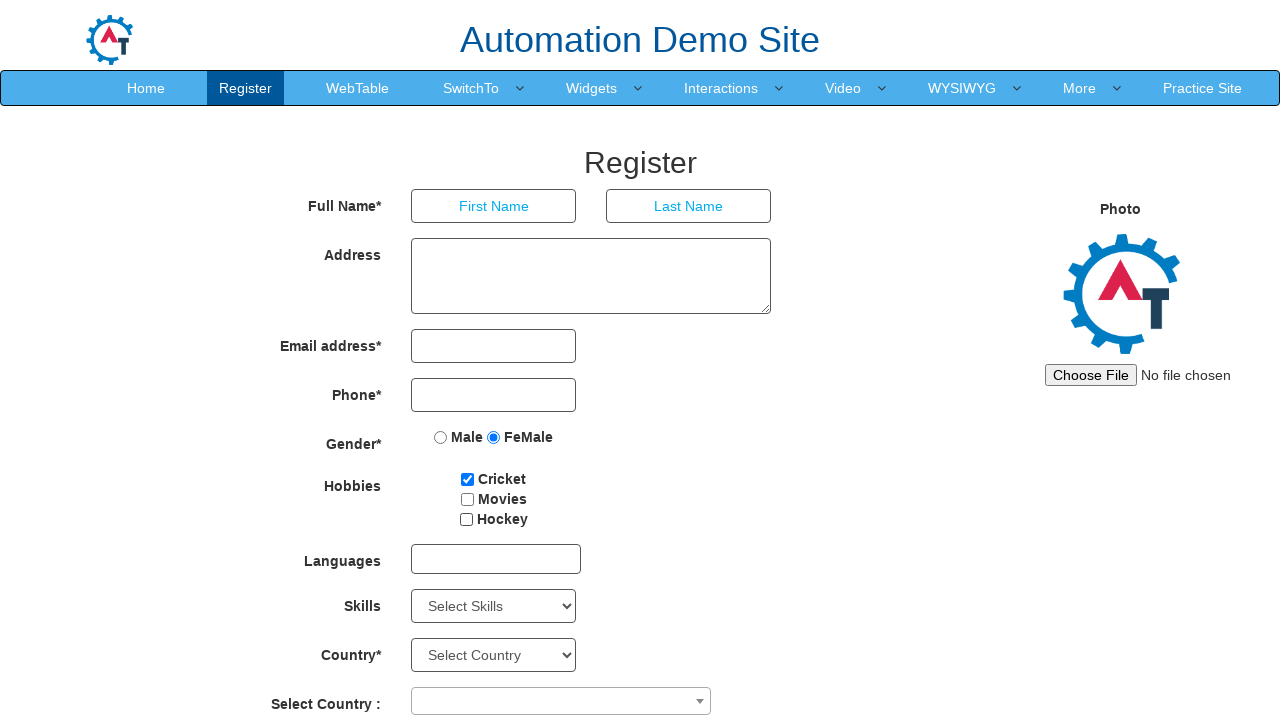